Tests alert handling functionality by clicking a button that triggers an alert and accepting it

Starting URL: https://formy-project.herokuapp.com/switch-window

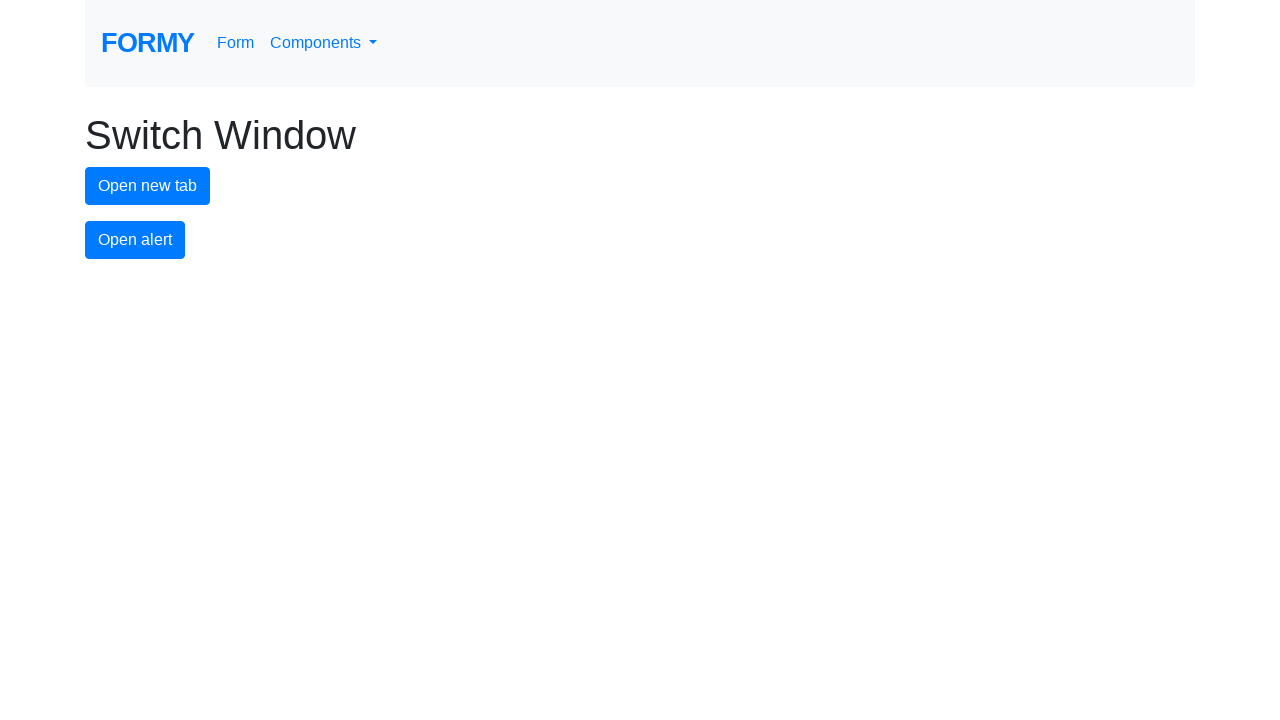

Clicked button to trigger alert dialog at (135, 240) on #alert-button
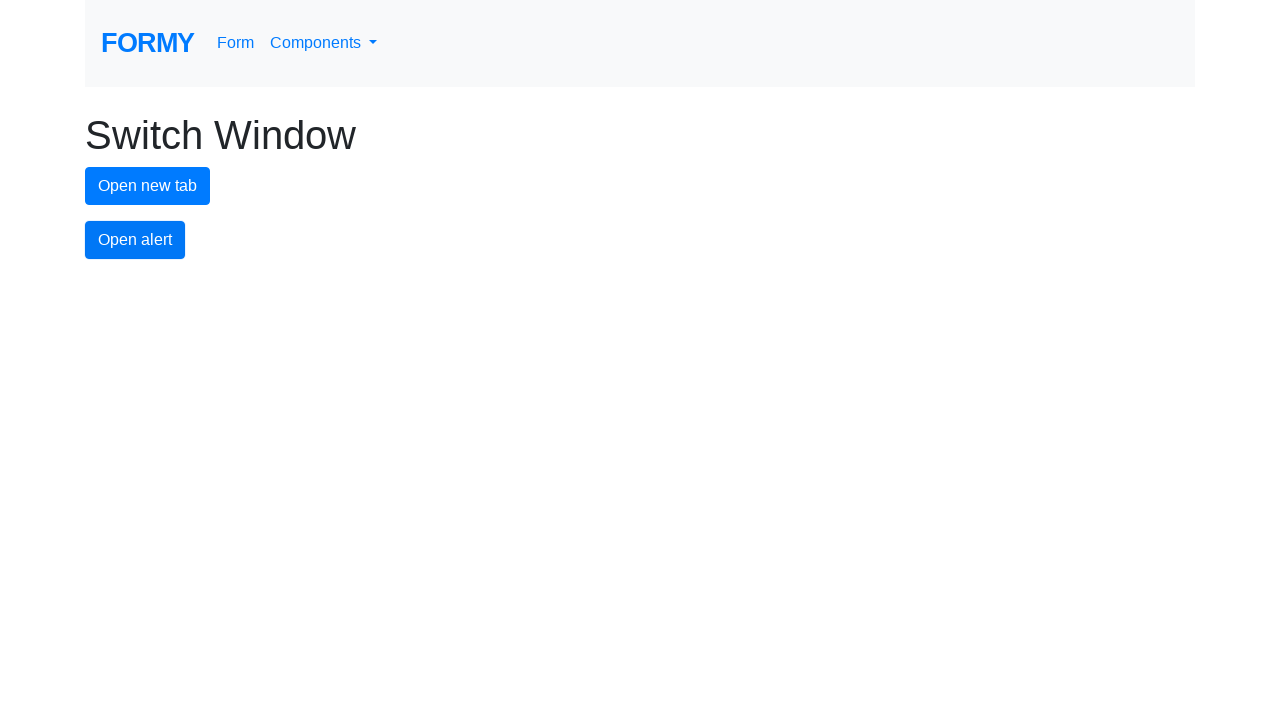

Set up dialog handler to accept alert
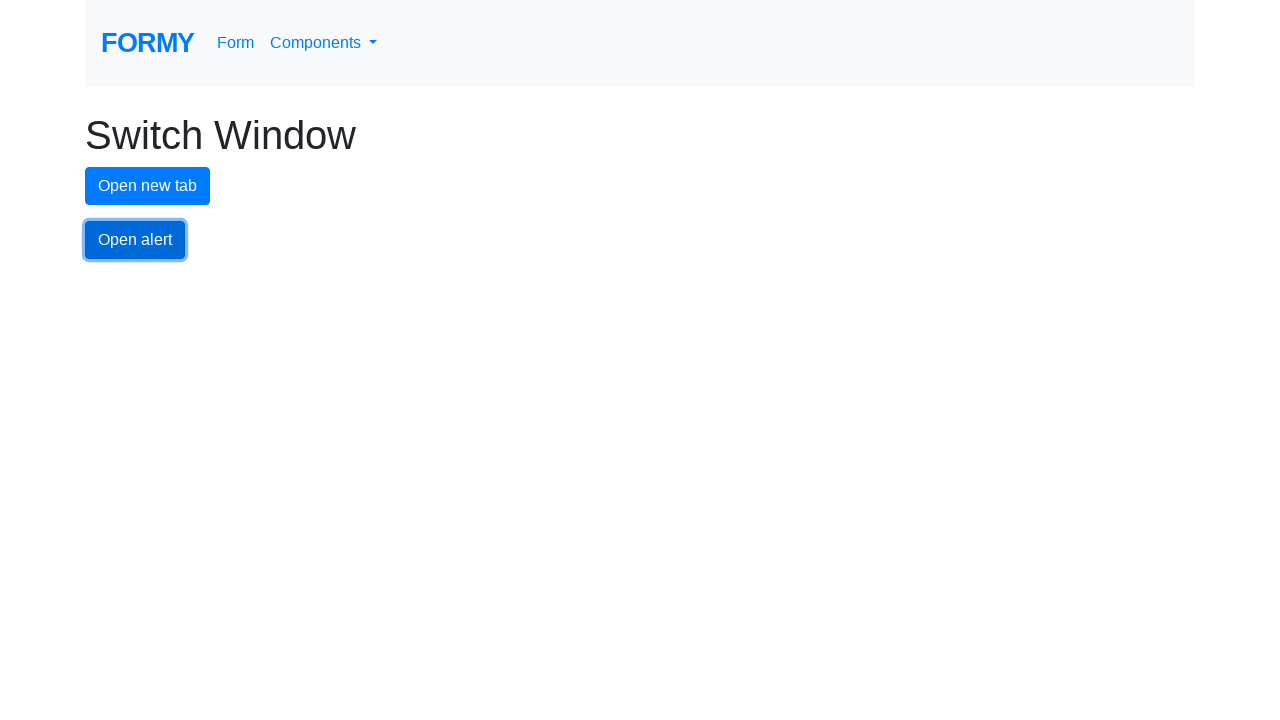

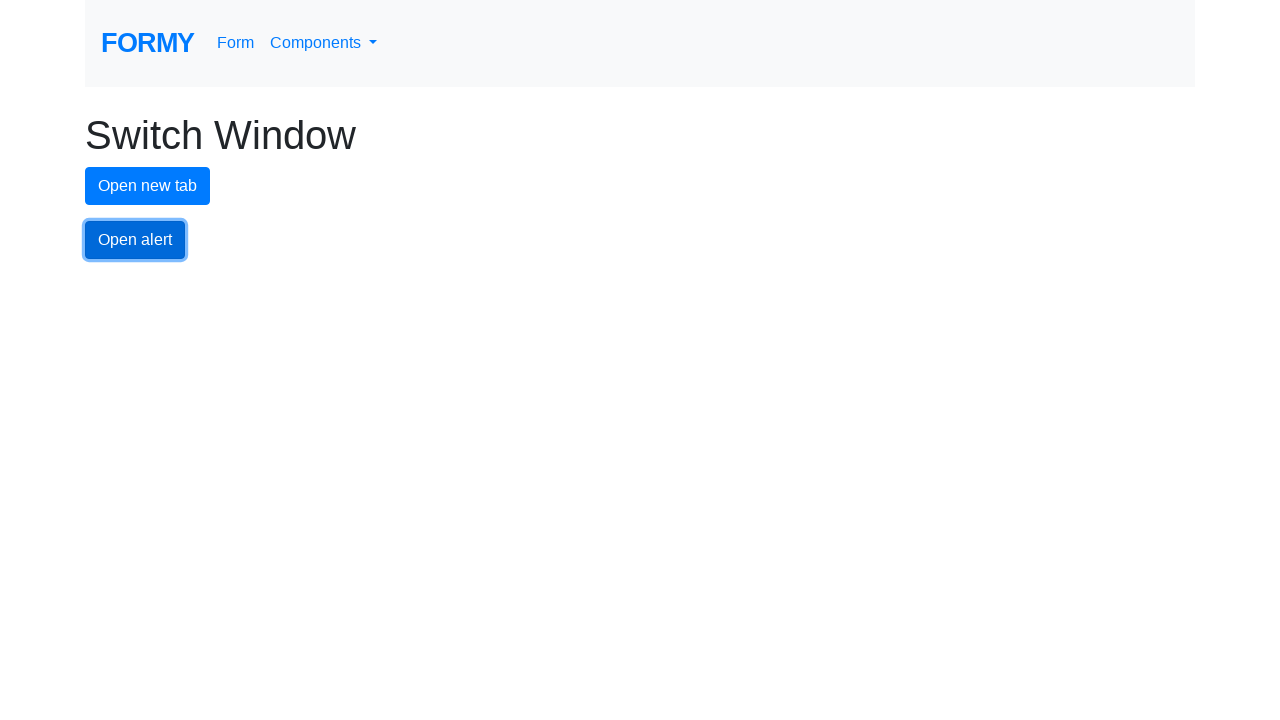